Navigates to COVID-19 India tracker page and verifies that state-wise statistics table with rows and cells is displayed

Starting URL: https://www.covid19india.org/

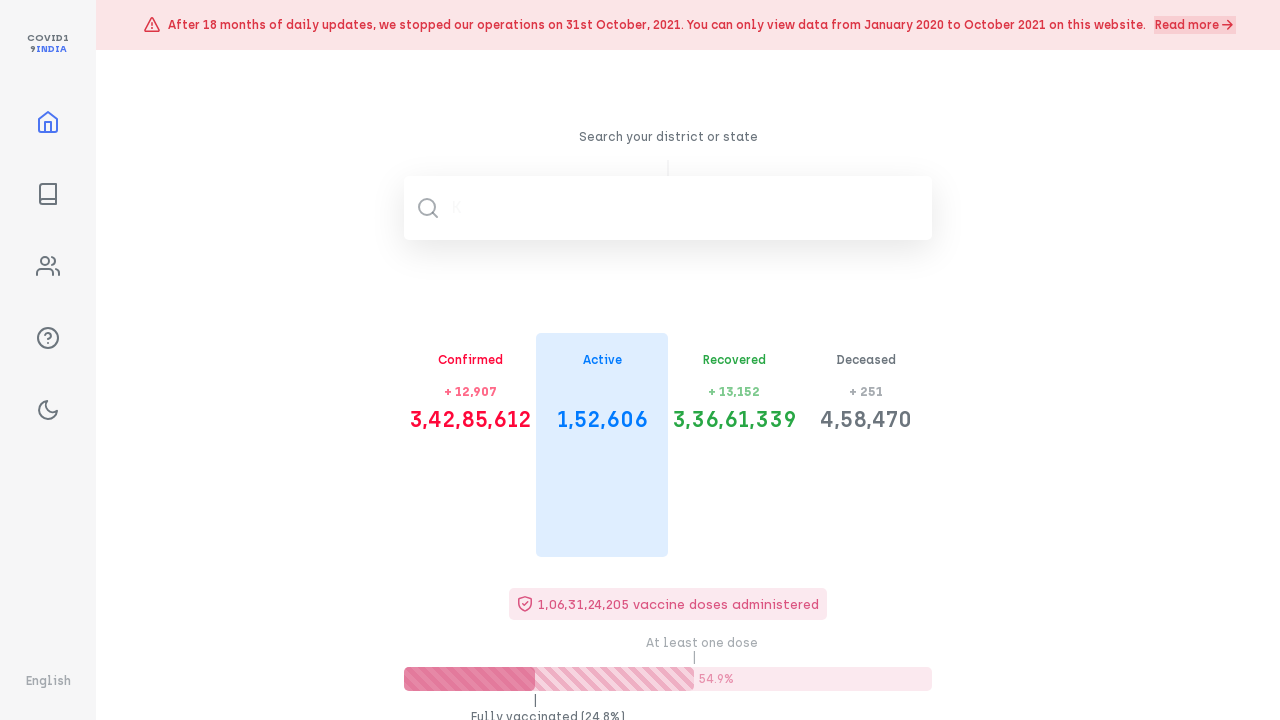

Waited for root element to load on COVID-19 India tracker page
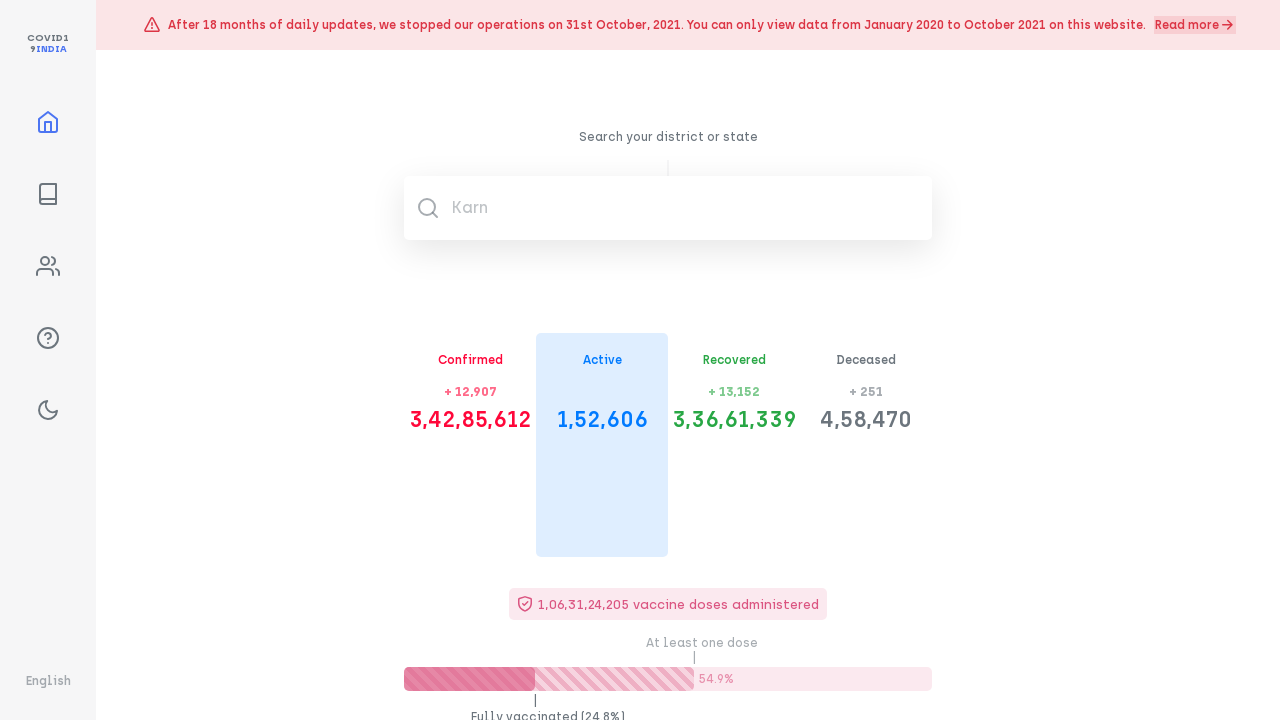

Waited for state-wise statistics table to load
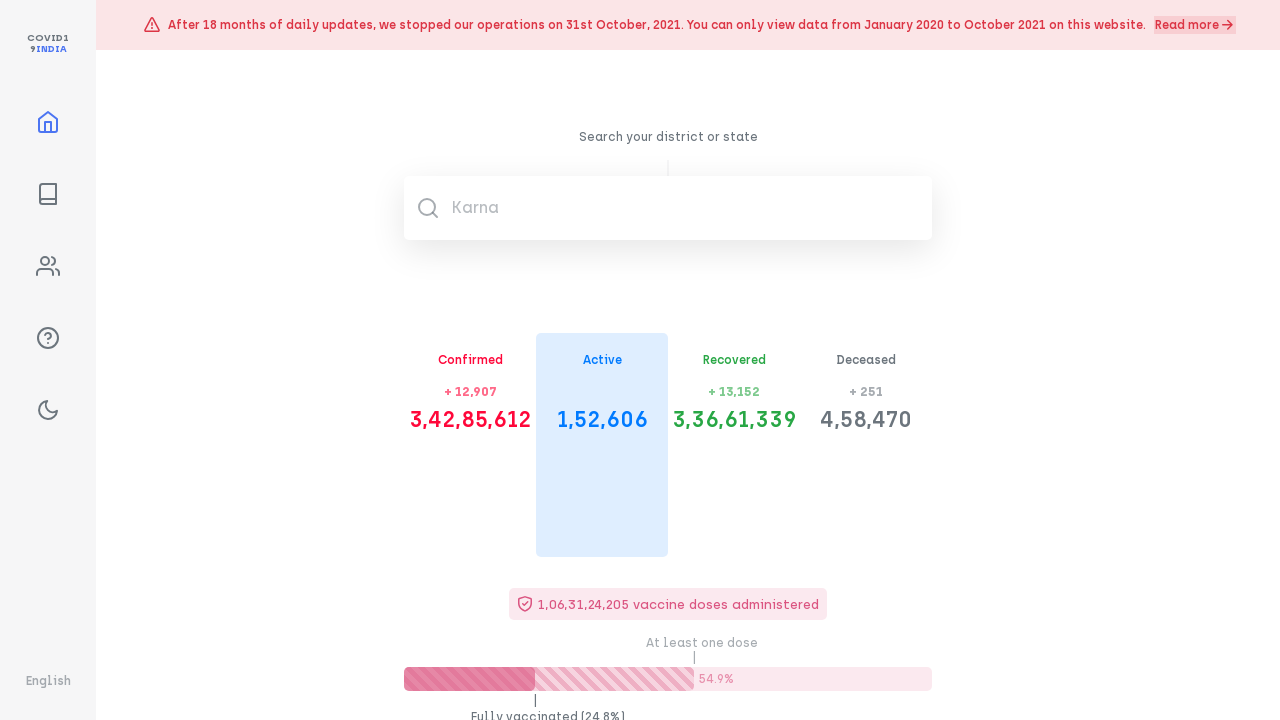

Verified rows with state data are present in the table
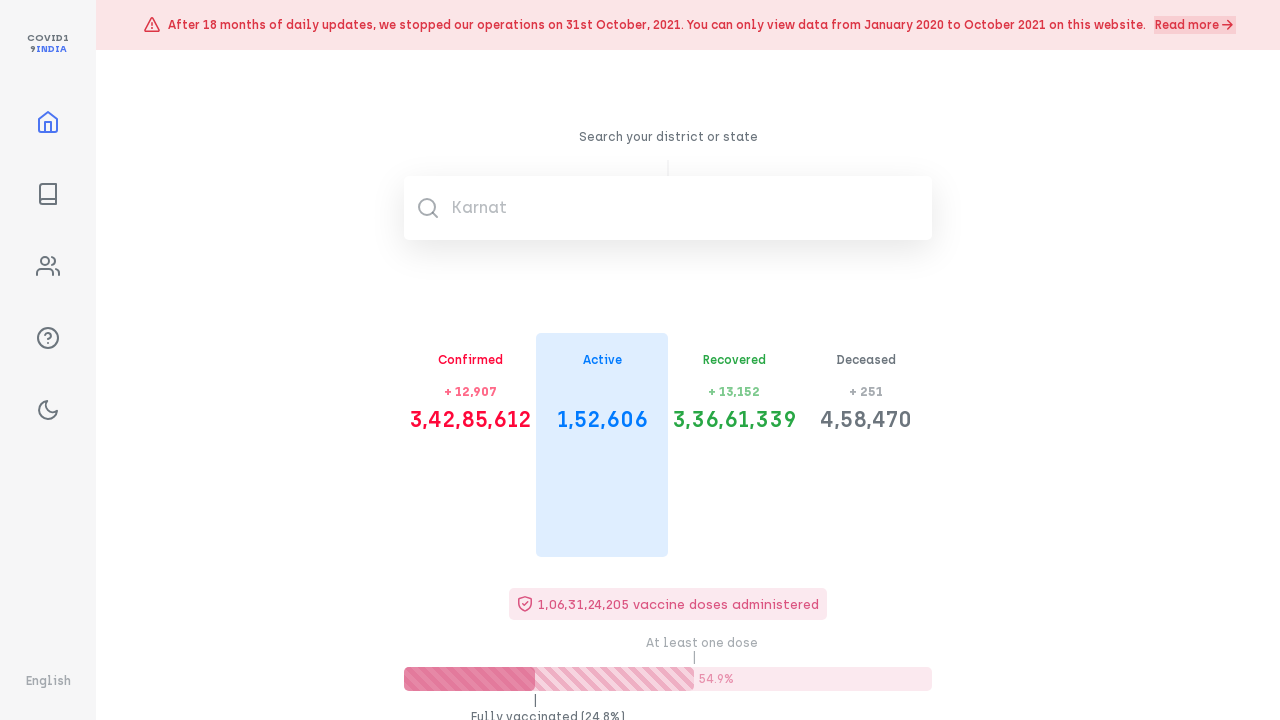

Verified cells with state names are present in table rows
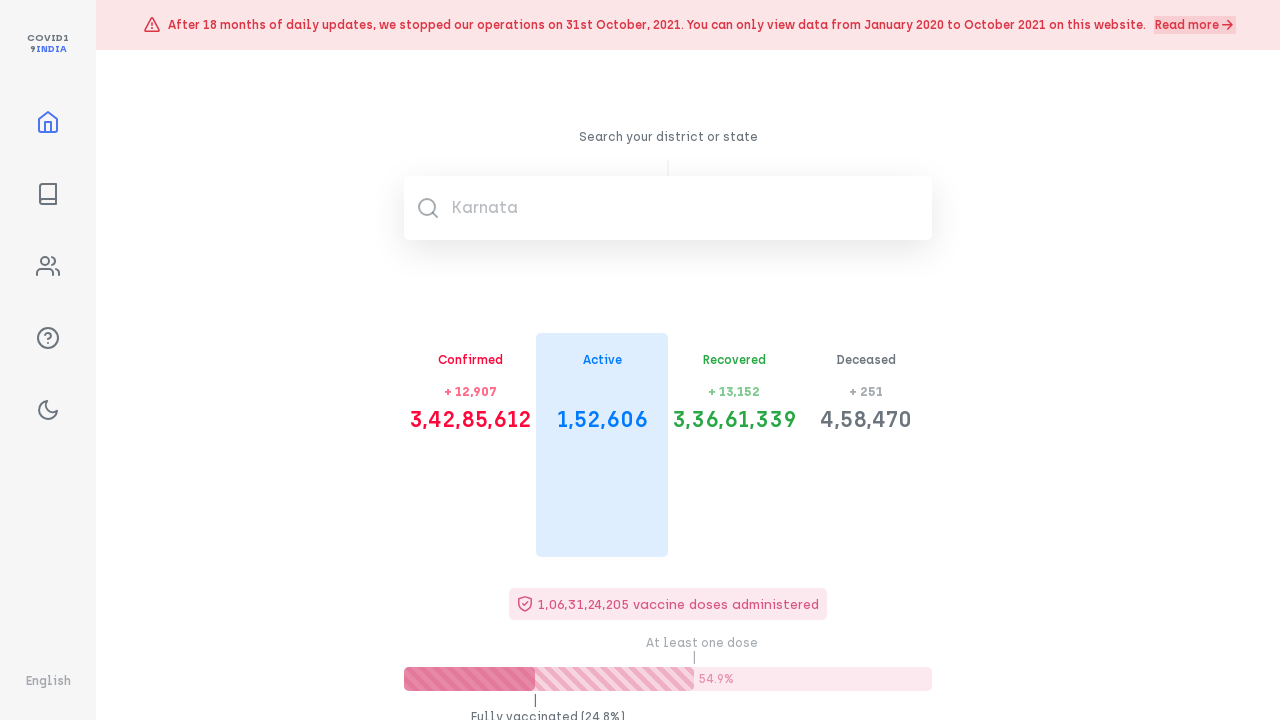

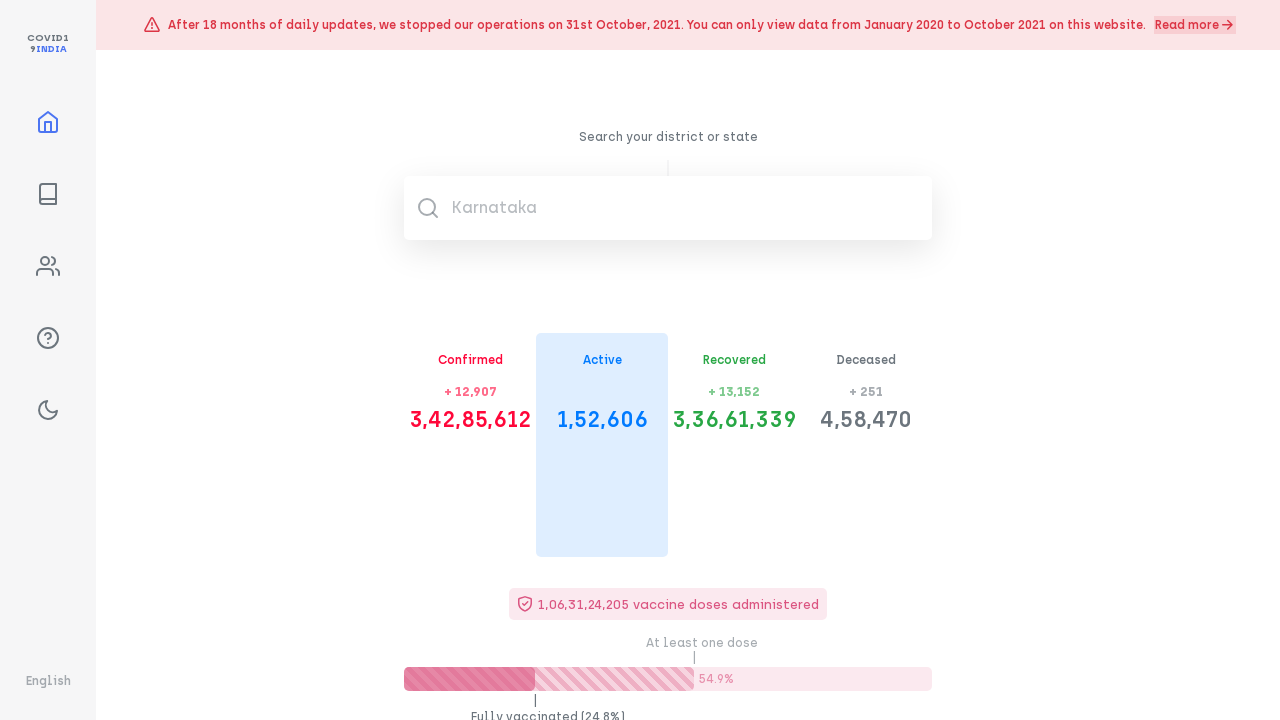